Opens Gmail help link in a new window and switches between parent and child windows

Starting URL: https://gmail.com

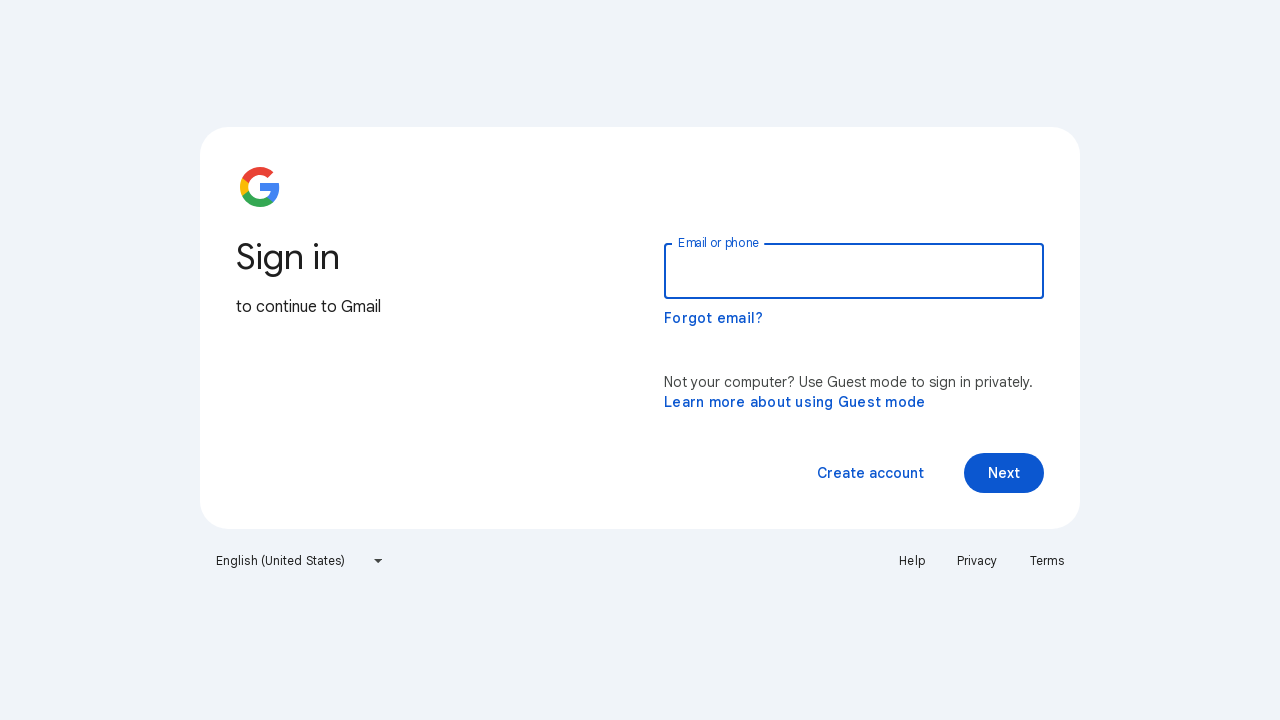

Clicked Help link to open new window at (912, 561) on text=Help
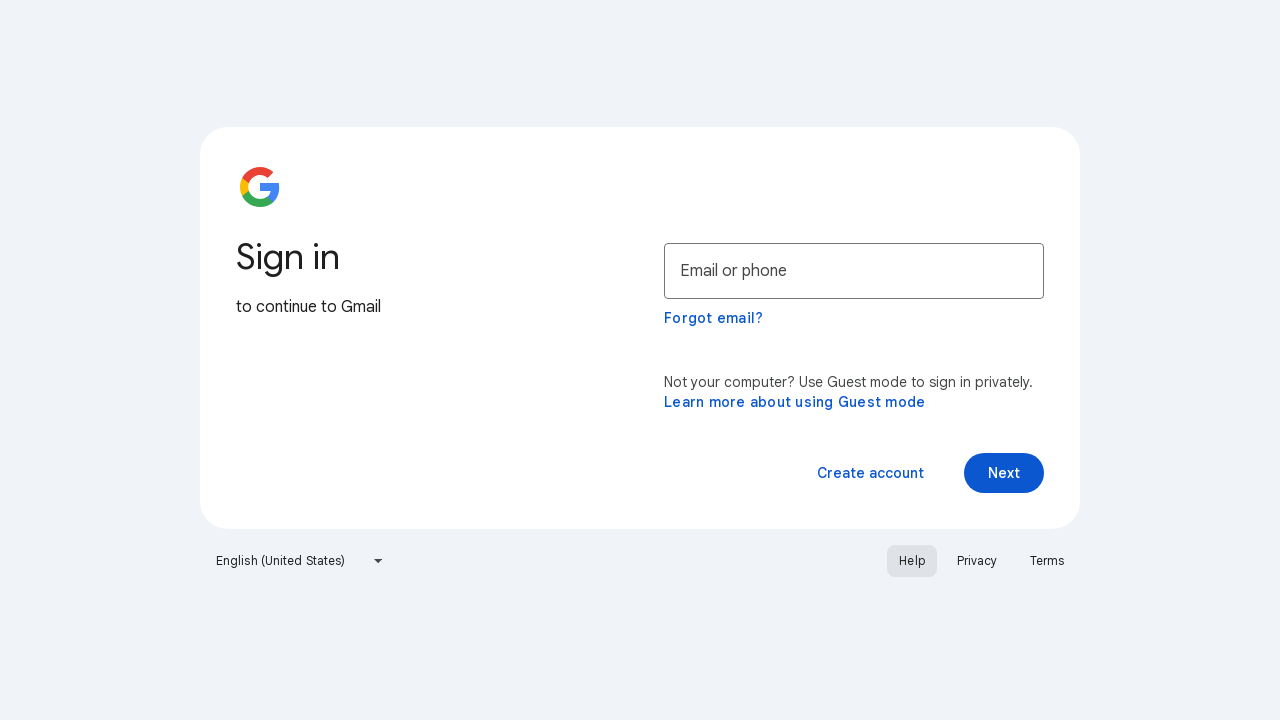

New window opened and captured
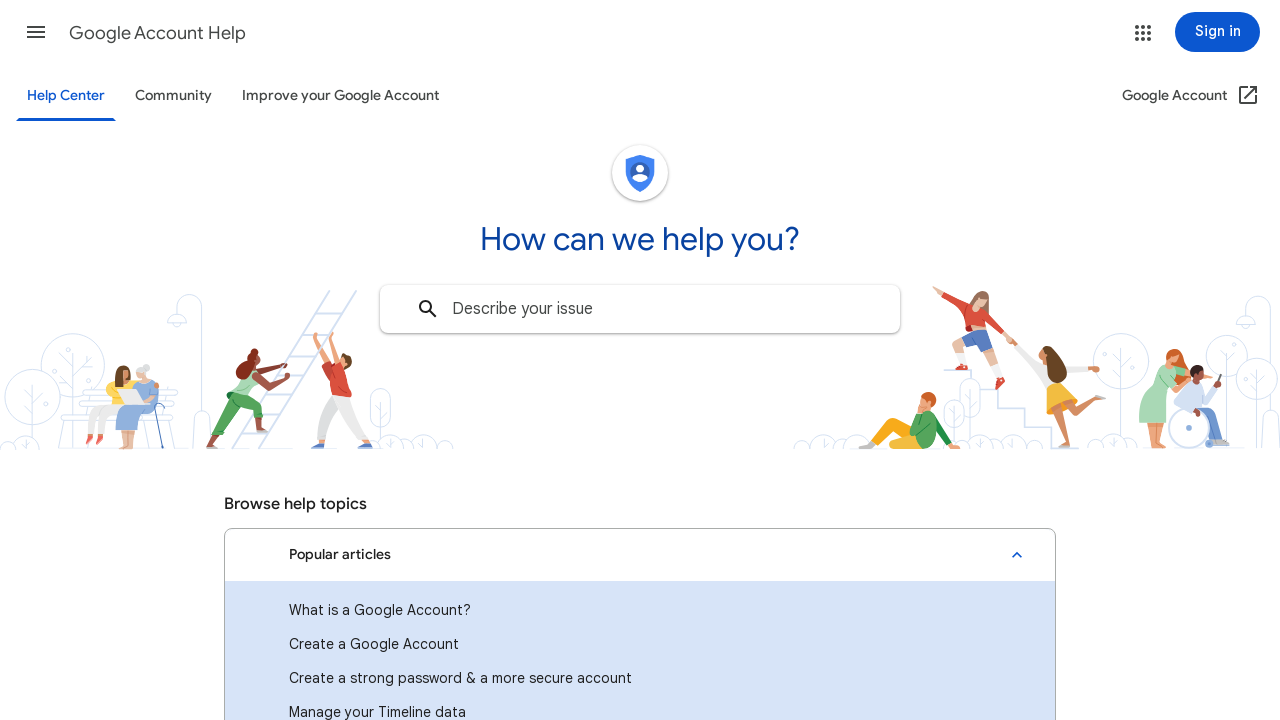

Retrieved new page title: Google Account Help
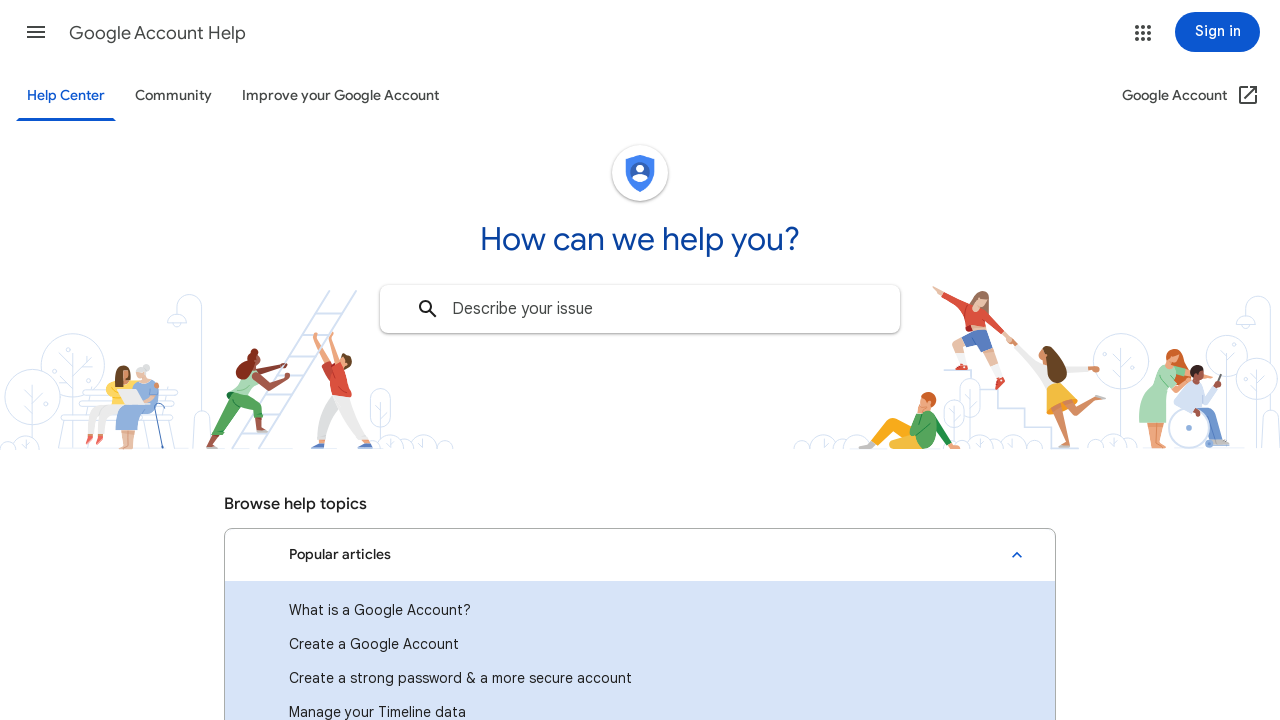

Retrieved original page title: Gmail
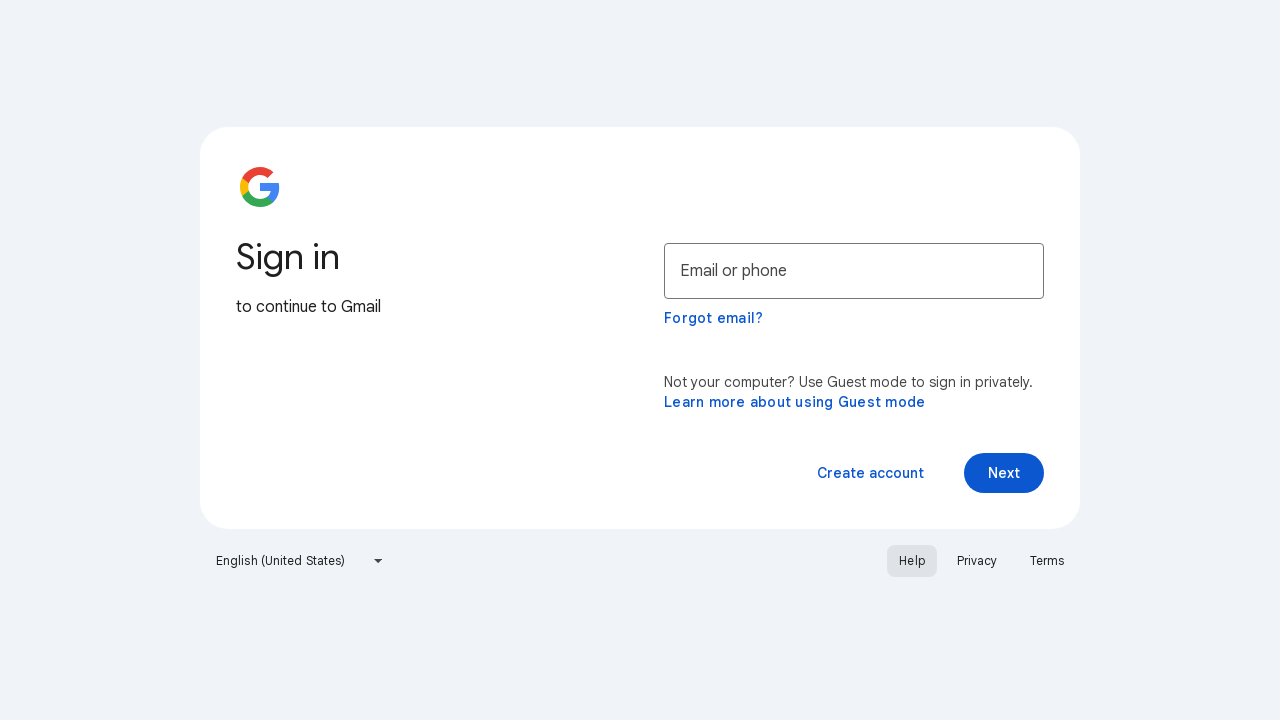

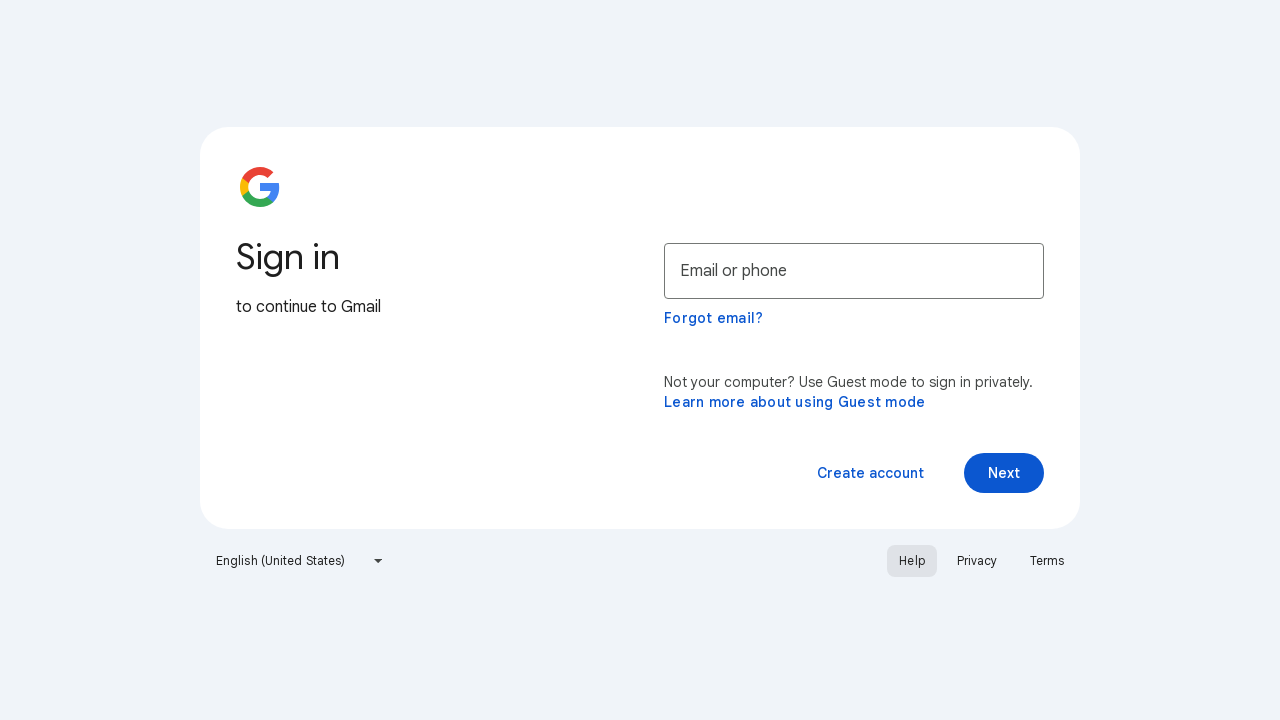